Tests drag and drop functionality on jQueryUI demo page by switching to an iframe and dragging an element to a drop target

Starting URL: https://jqueryui.com/droppable/

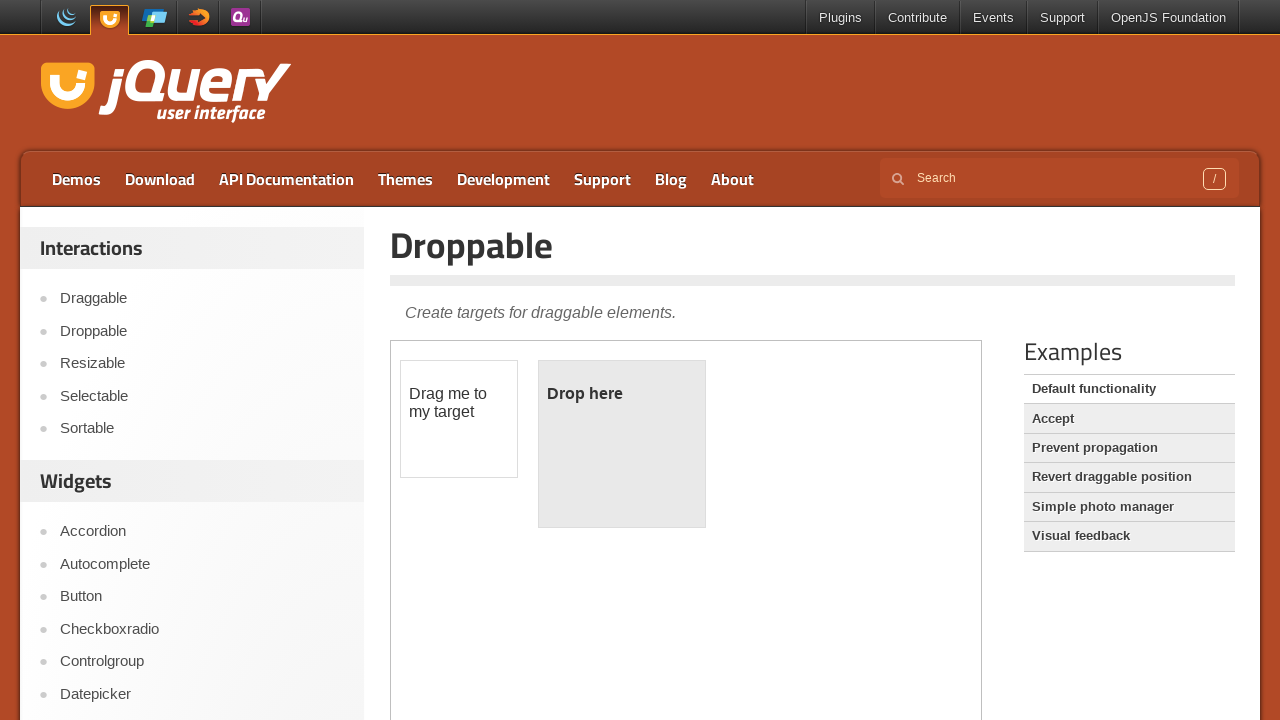

Navigated to jQueryUI droppable demo page
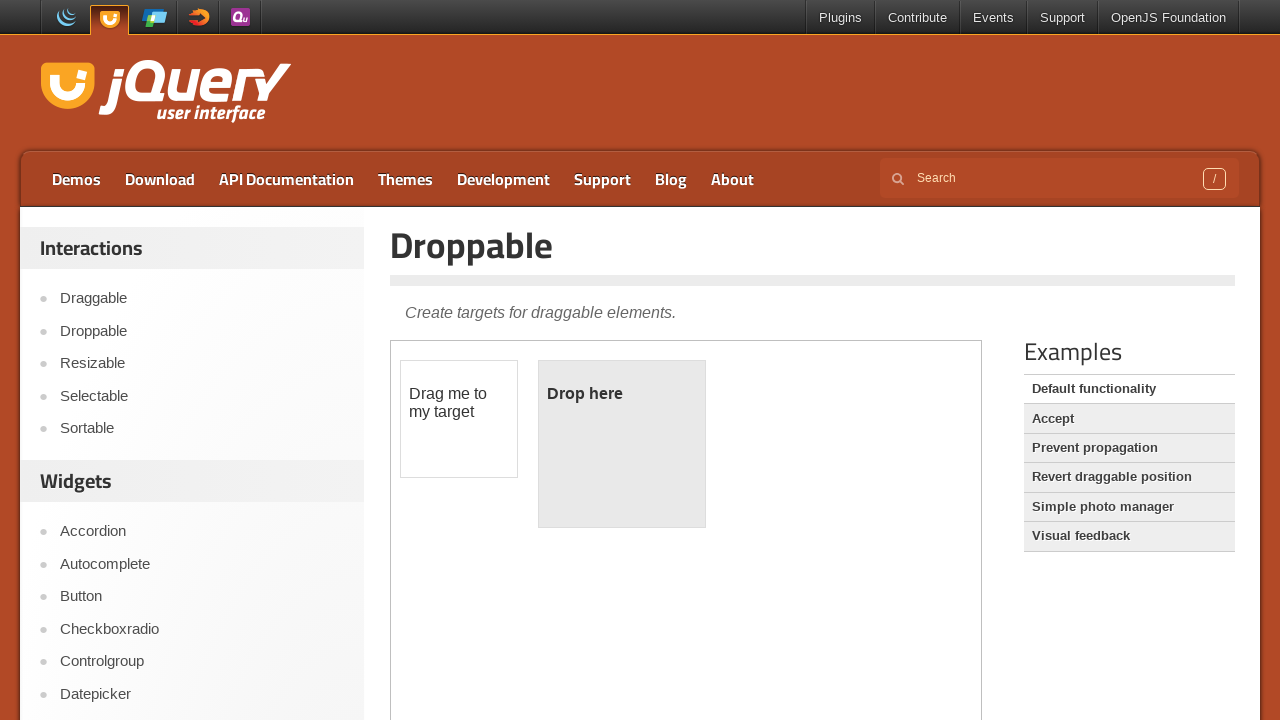

Located the demo iframe
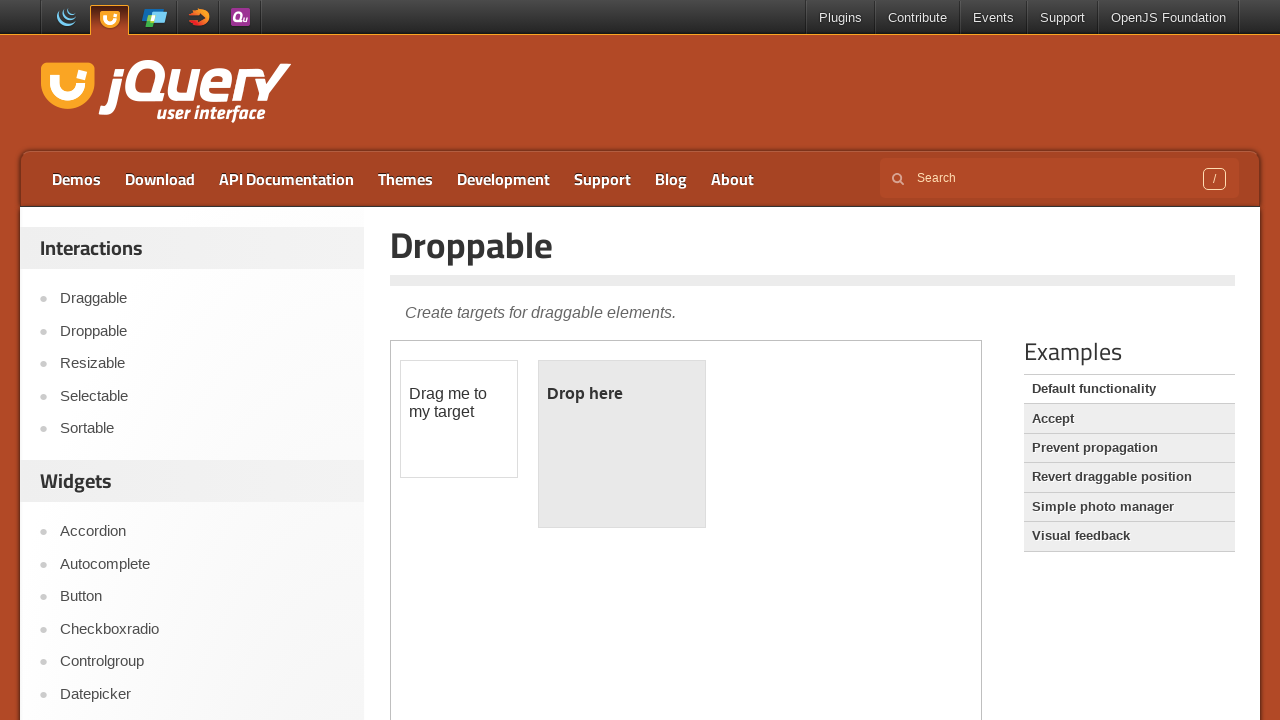

Located the draggable element within the iframe
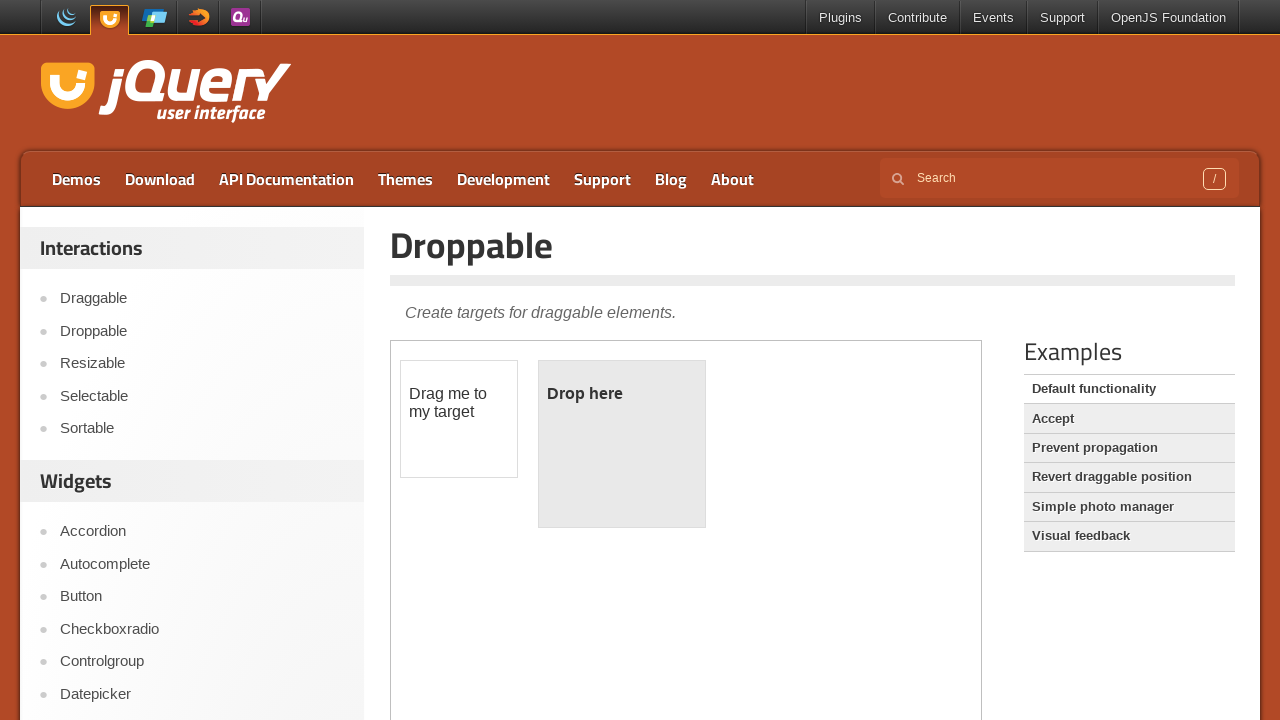

Located the droppable target element within the iframe
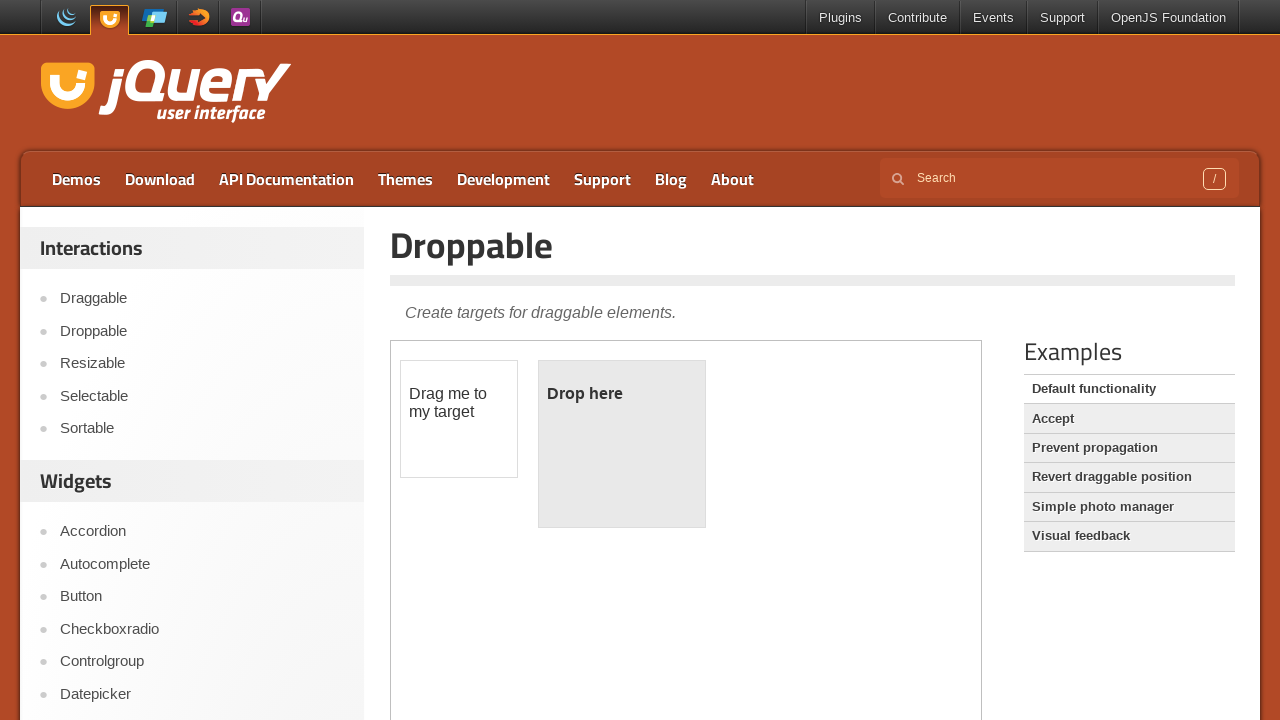

Dragged the draggable element to the droppable target at (622, 444)
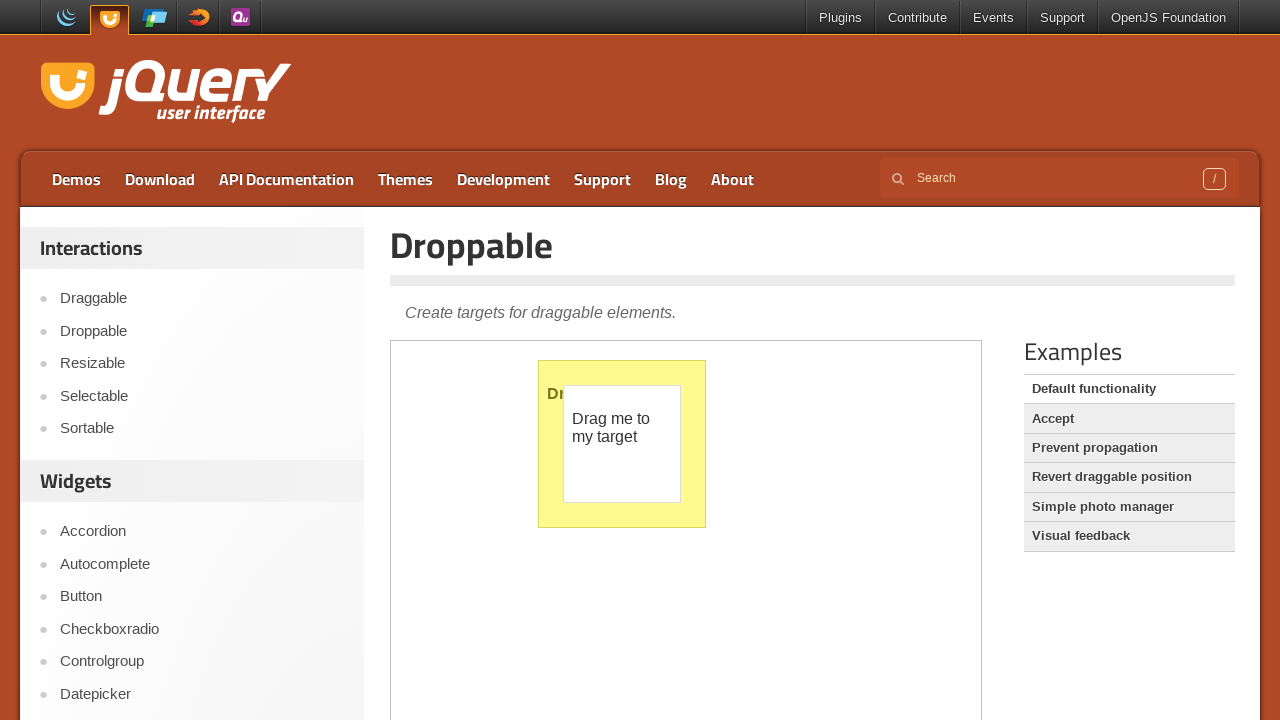

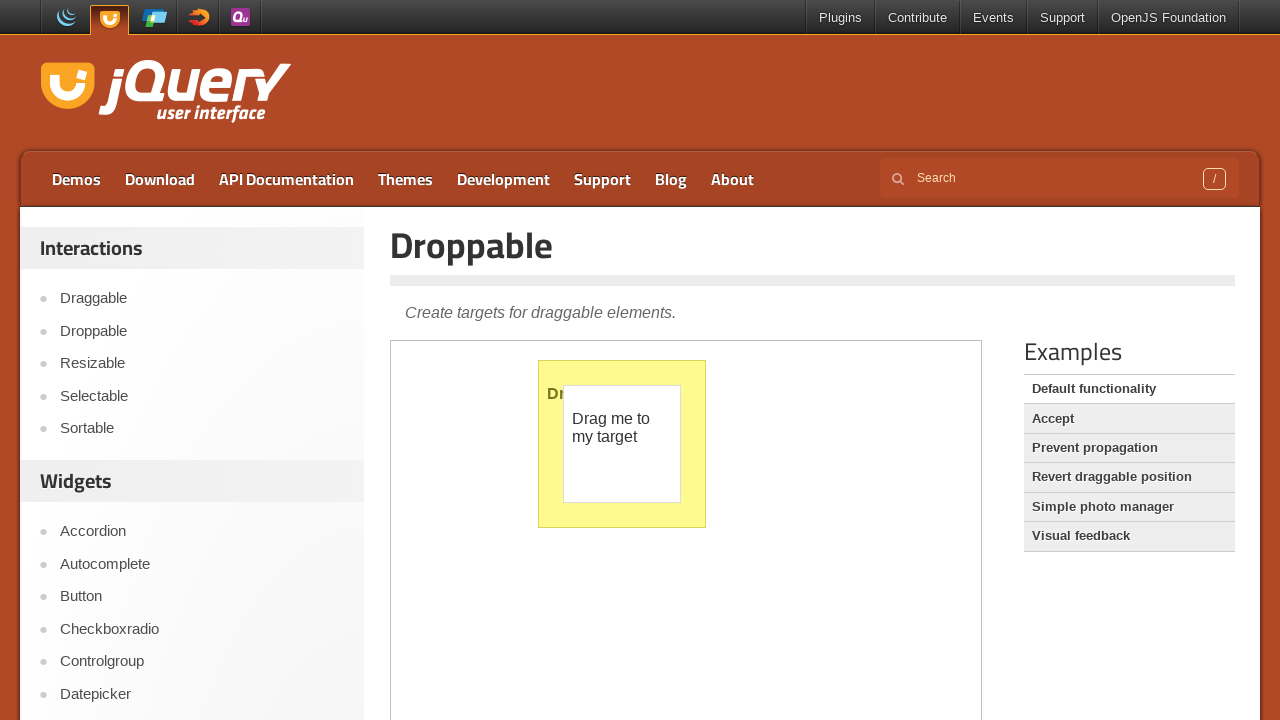